Tests horizontal slider interaction by clicking on the slider and using keyboard arrows to adjust the value

Starting URL: http://the-internet.herokuapp.com/horizontal_slider

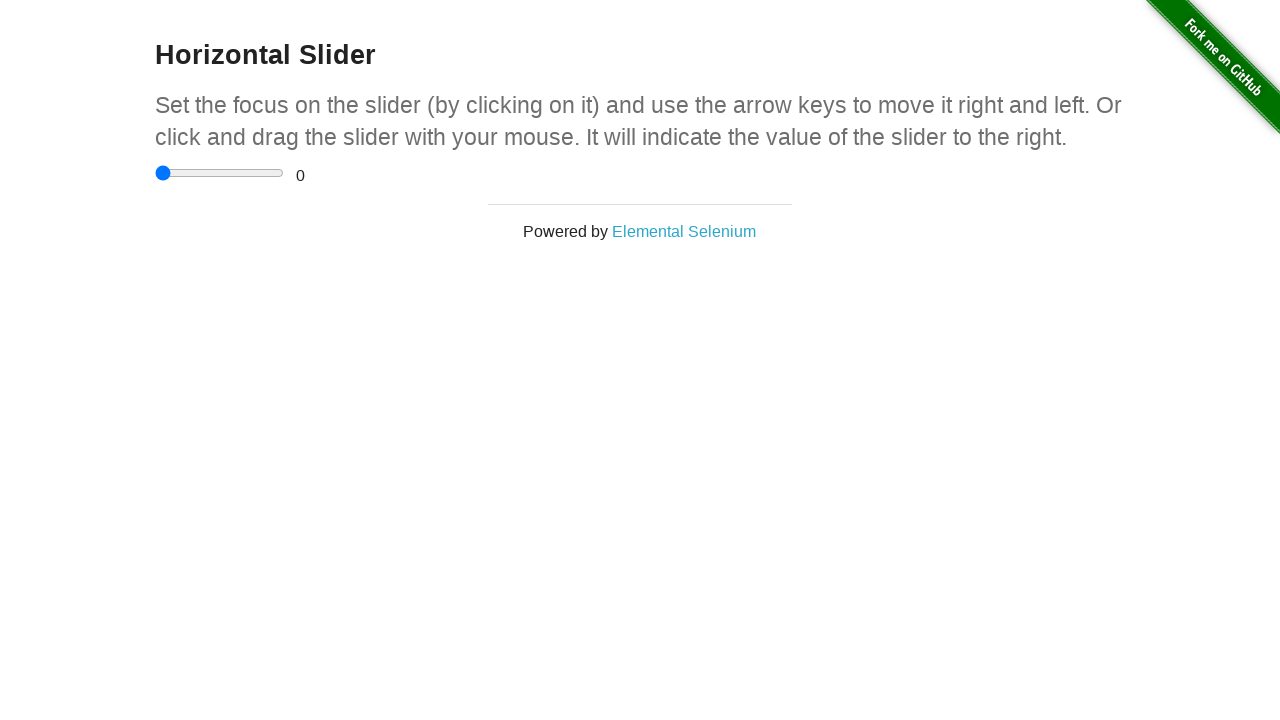

Located the horizontal slider element
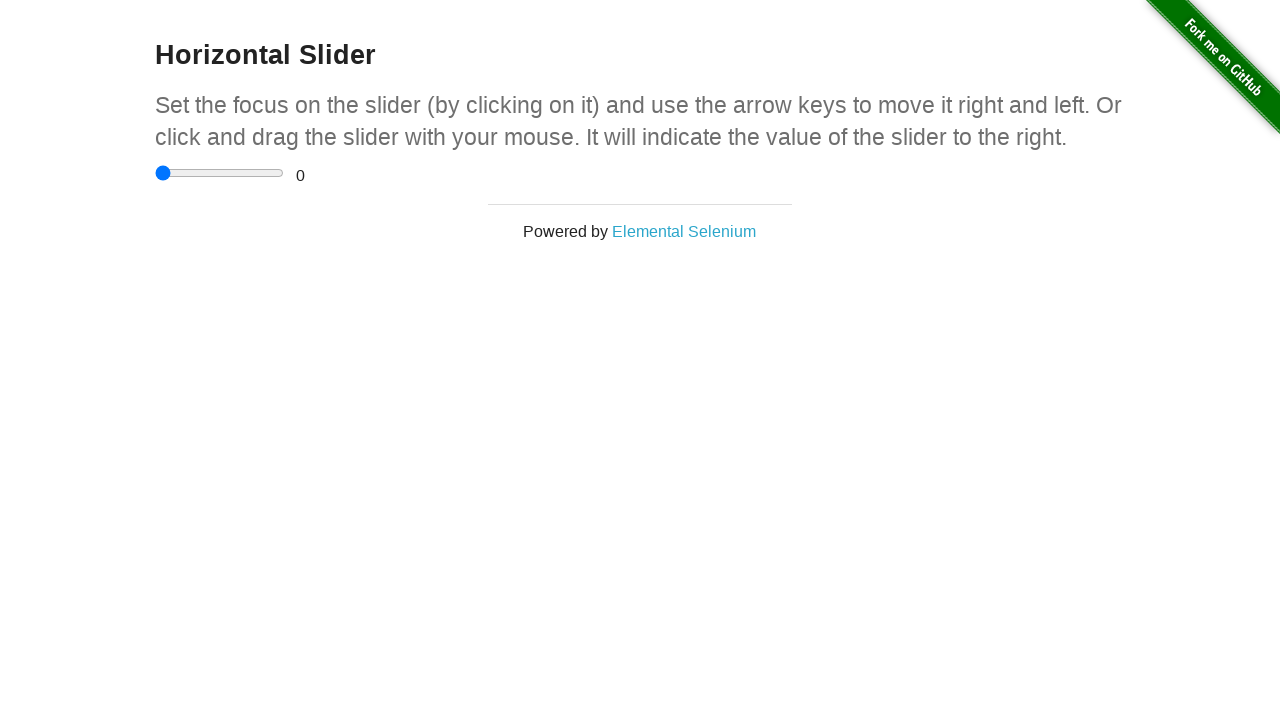

Located the range value display element
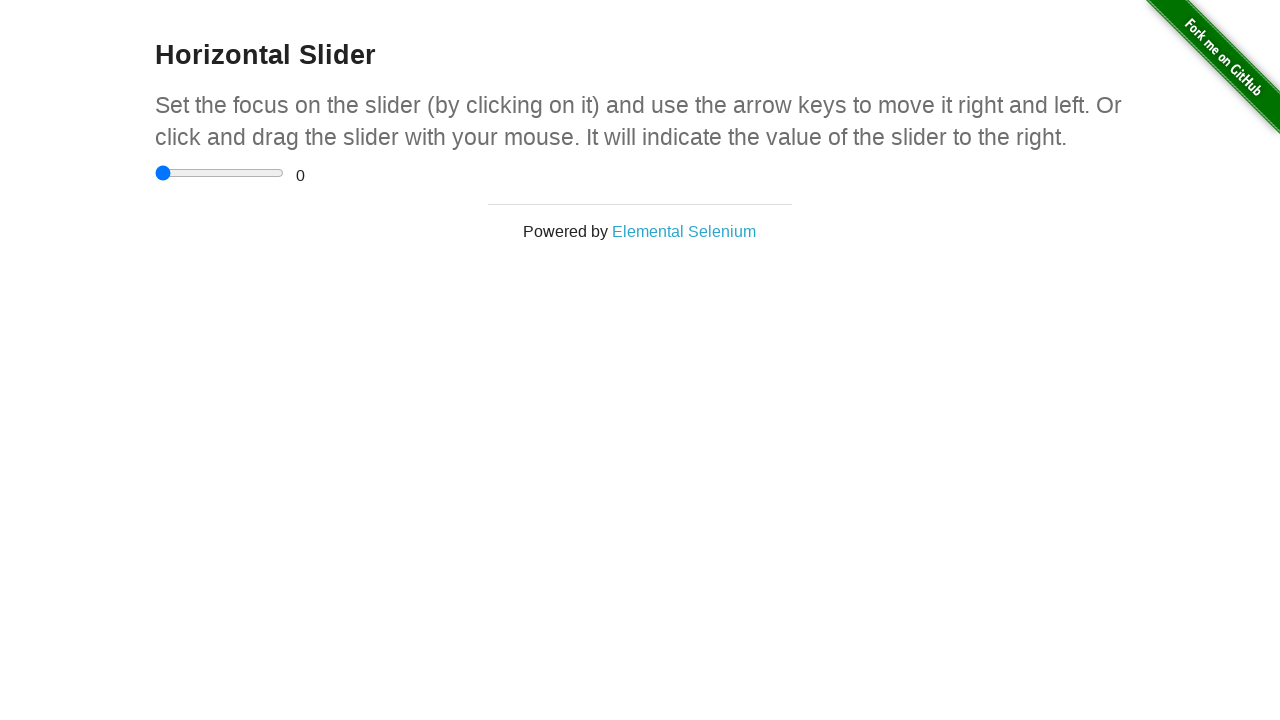

Verified initial slider value is 0
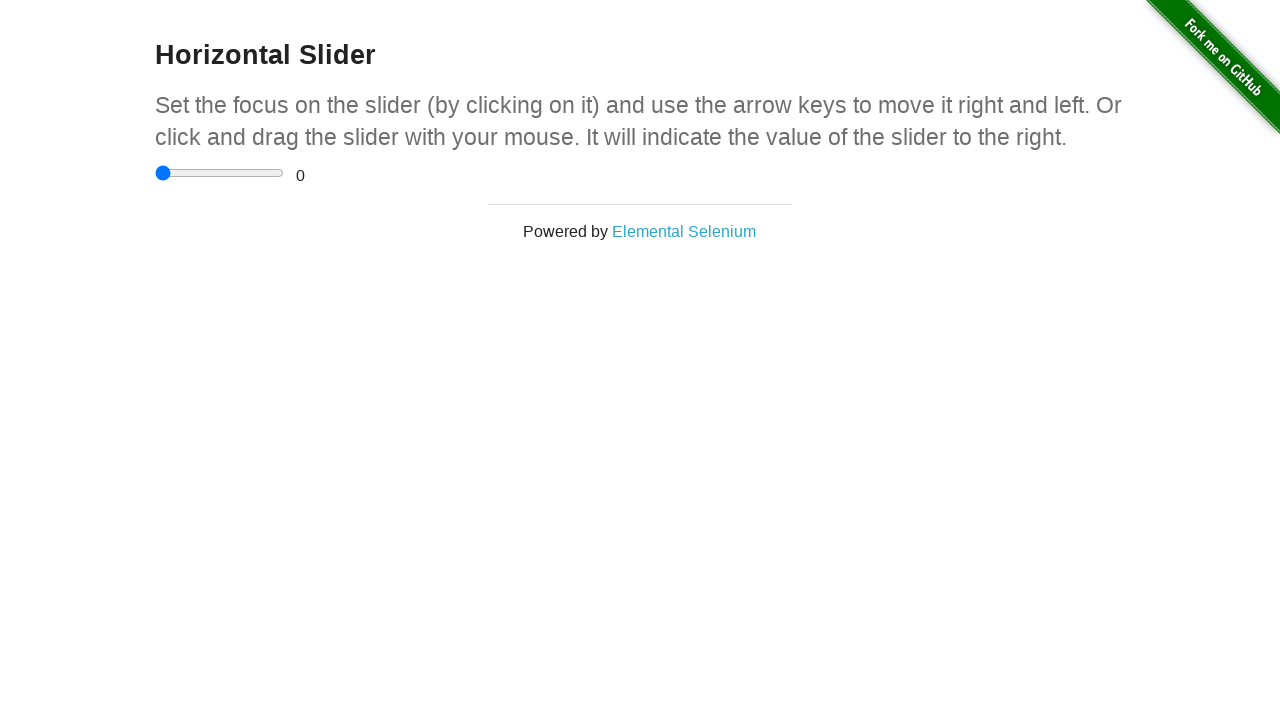

Clicked on the slider to focus it at (220, 173) on input[type='range']
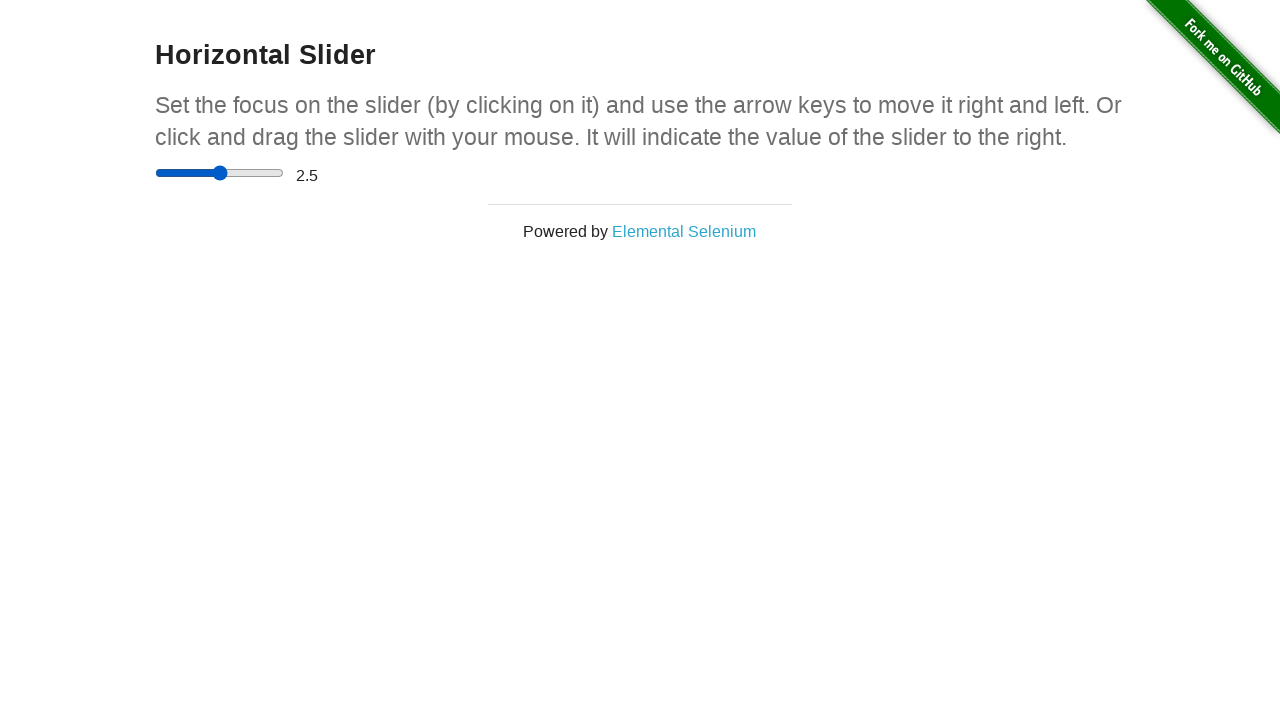

Pressed right arrow to increase slider value on input[type='range']
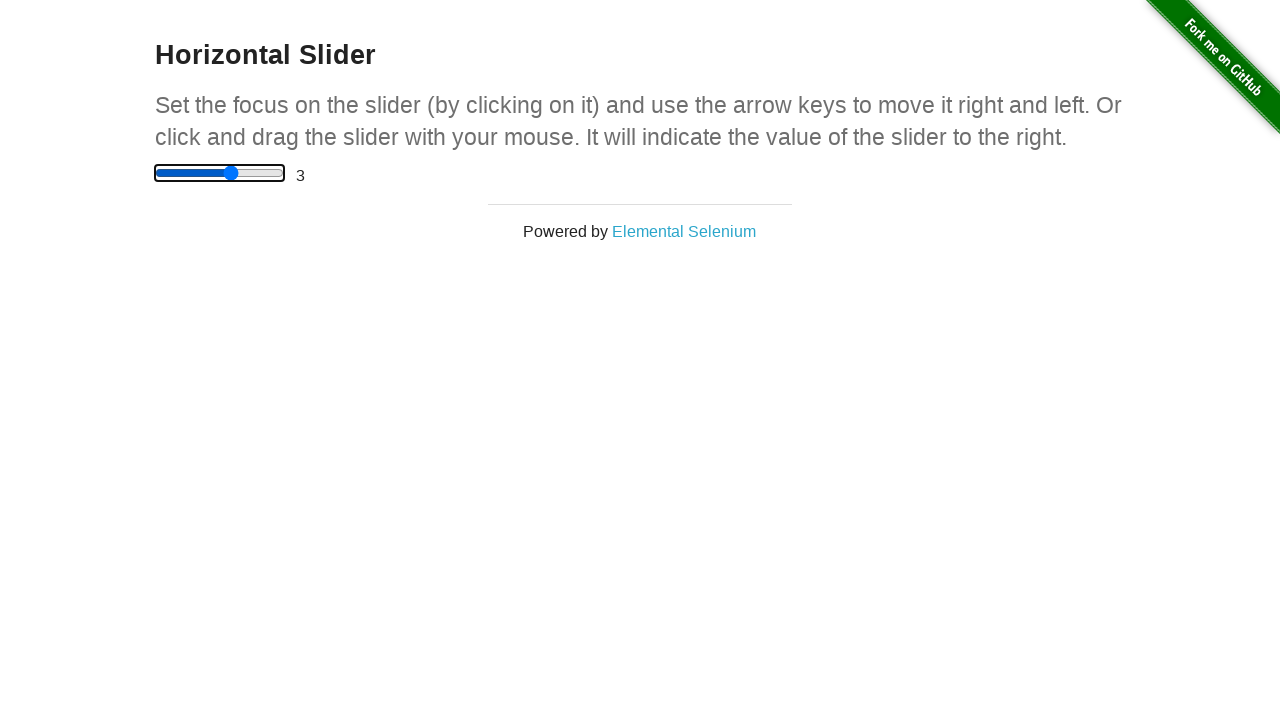

Pressed right arrow to increase slider value on input[type='range']
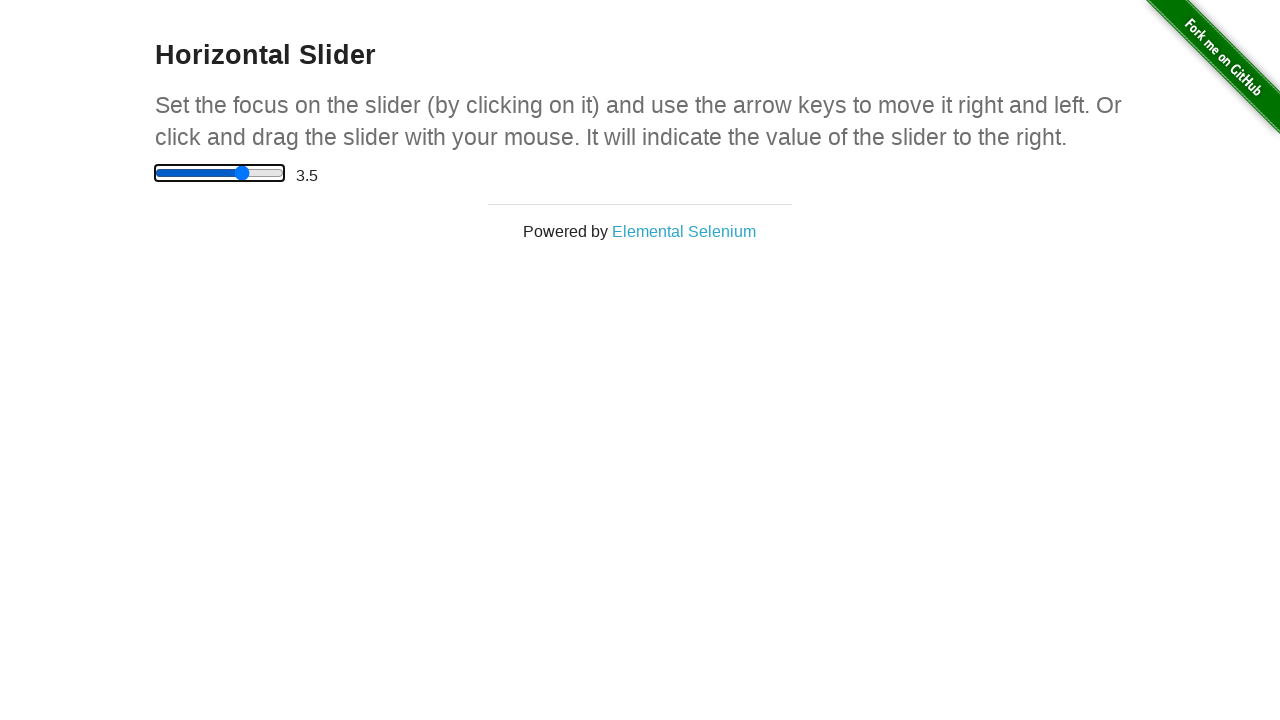

Pressed right arrow to increase slider value on input[type='range']
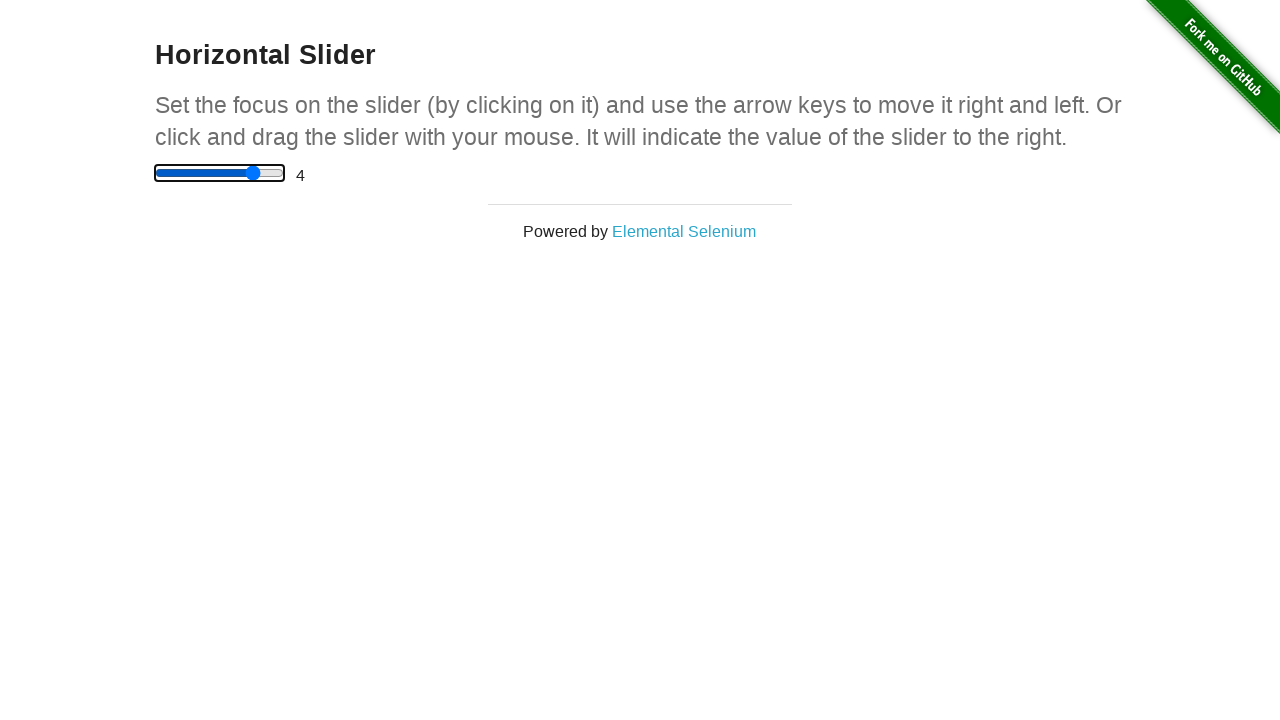

Pressed right arrow to increase slider value on input[type='range']
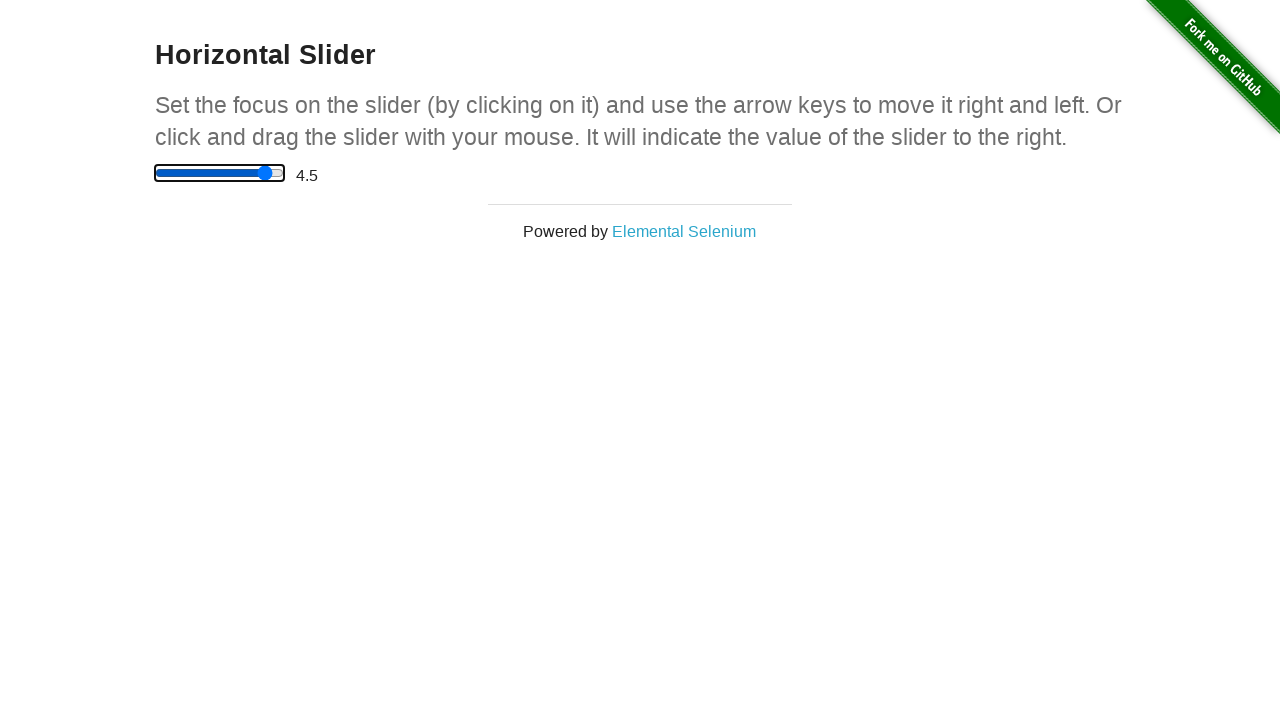

Pressed right arrow to increase slider value on input[type='range']
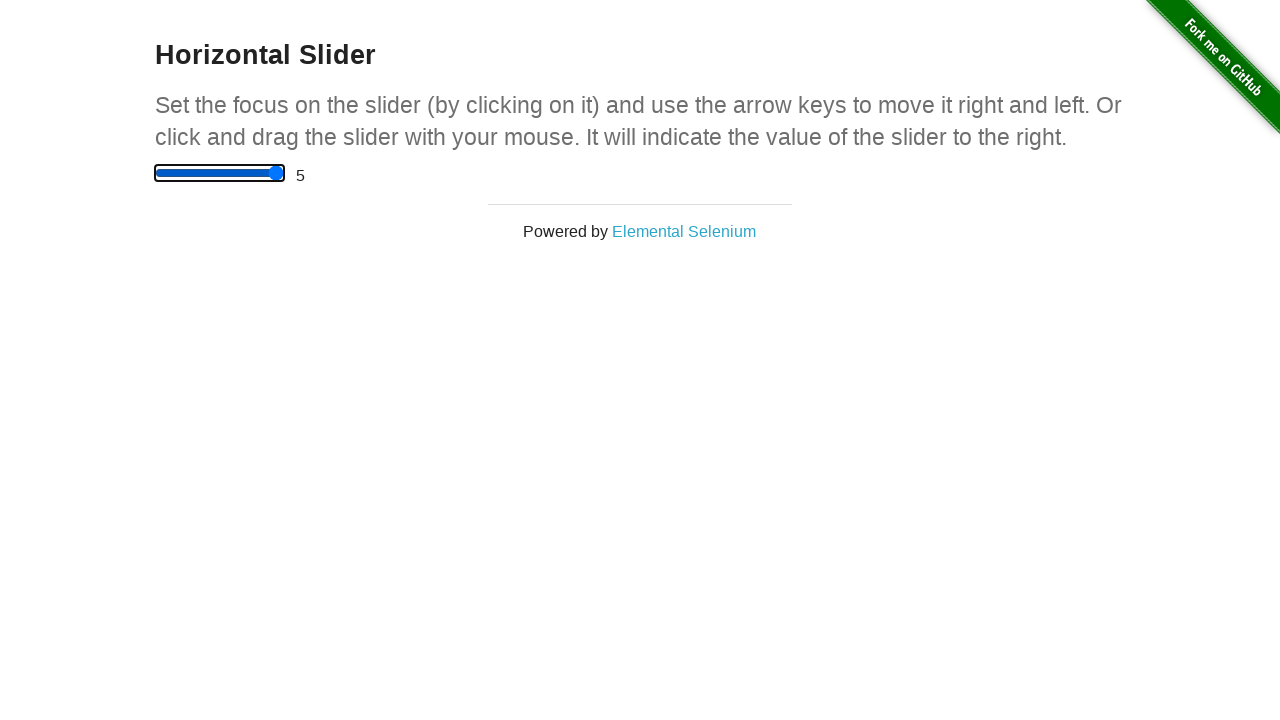

Pressed right arrow to increase slider value on input[type='range']
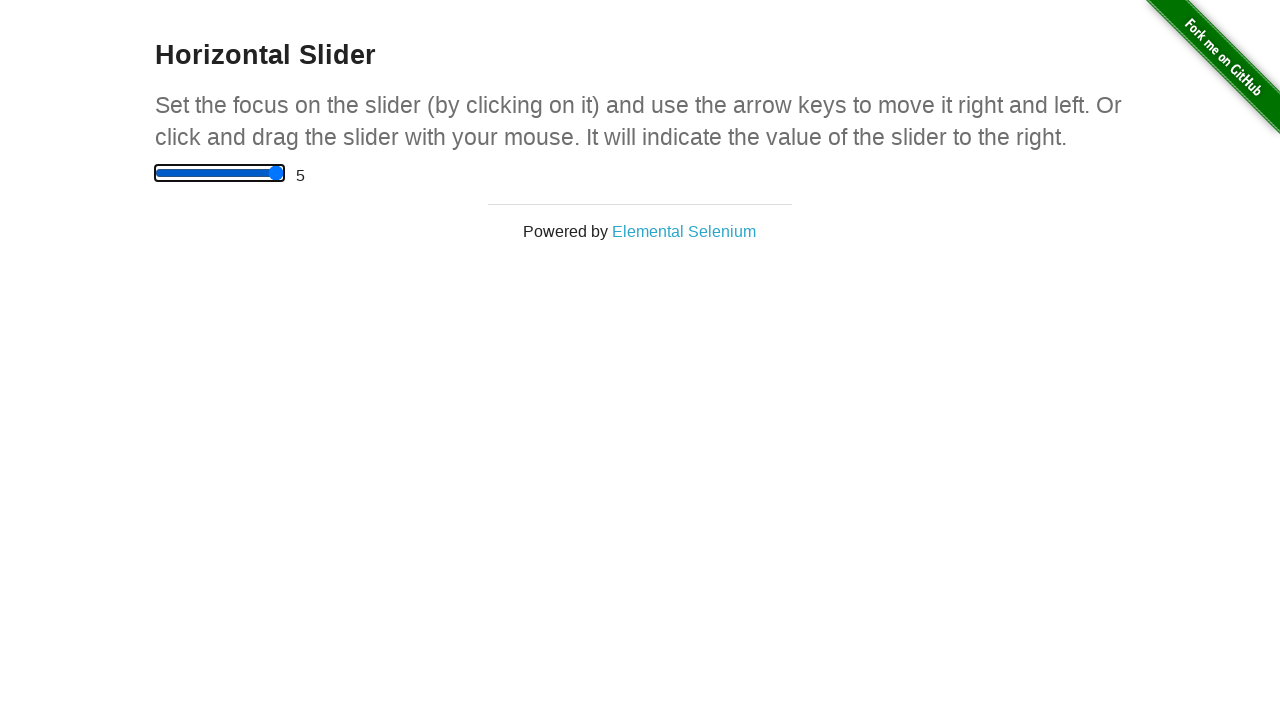

Pressed left arrow to decrease slider value by 0.5 on input[type='range']
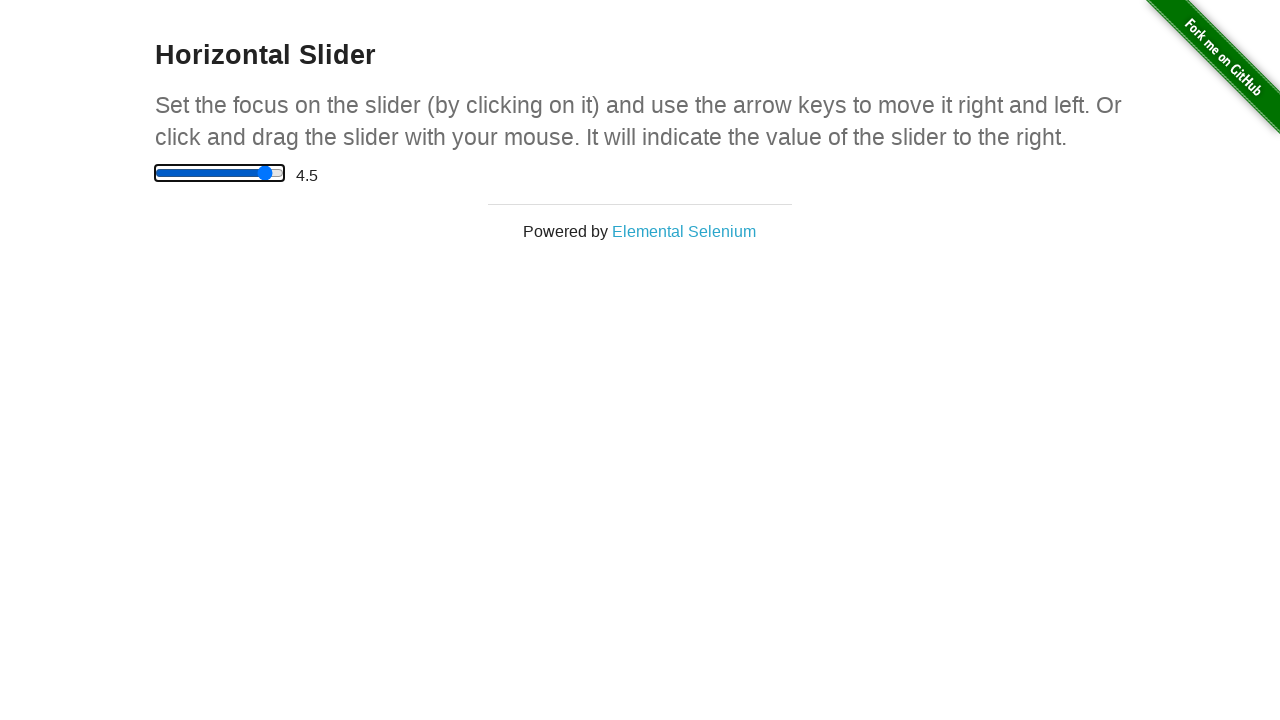

Verified final slider value is 4.5
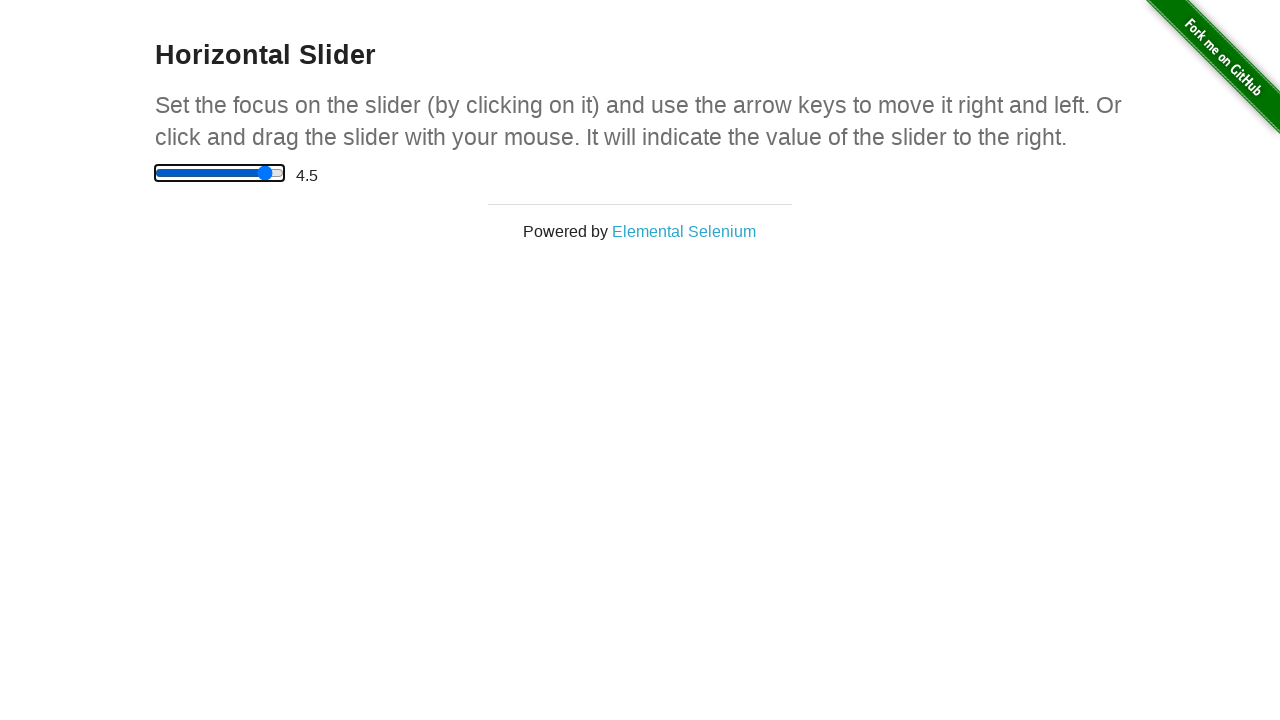

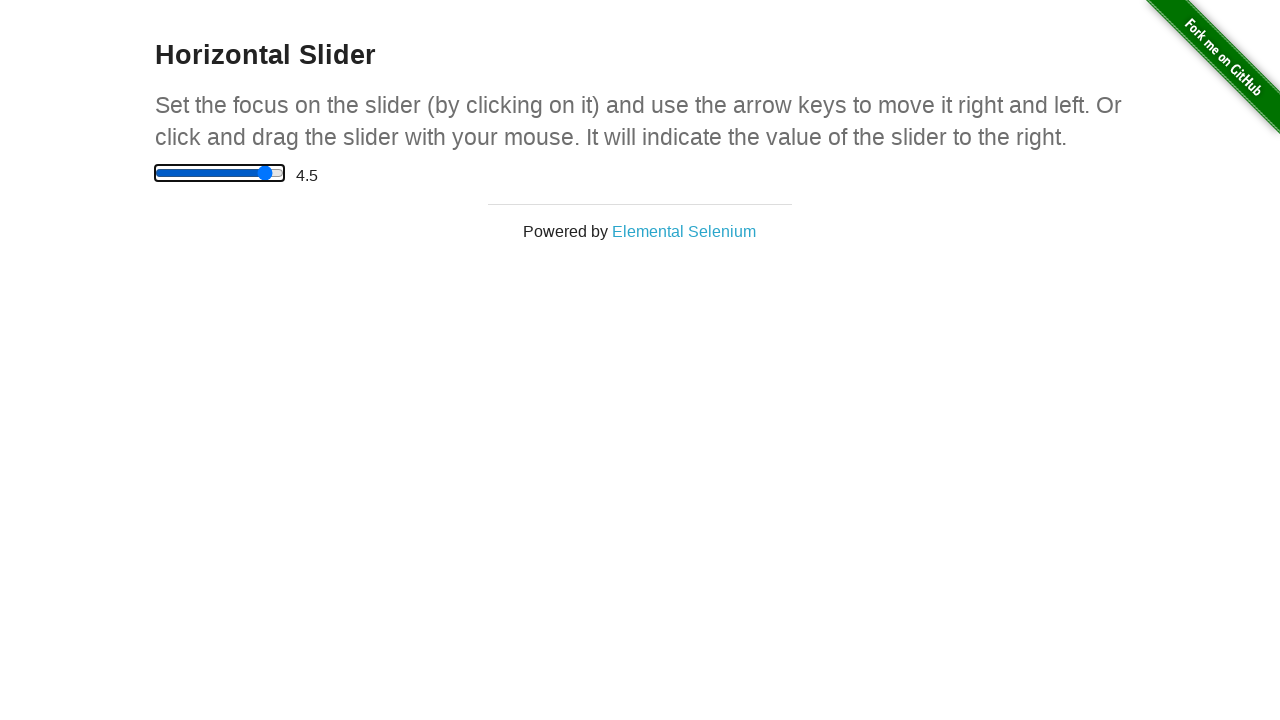